Tests valid contact form submission by filling all fields with valid data and submitting the form

Starting URL: https://parabank.parasoft.com/parabank/contact.htm

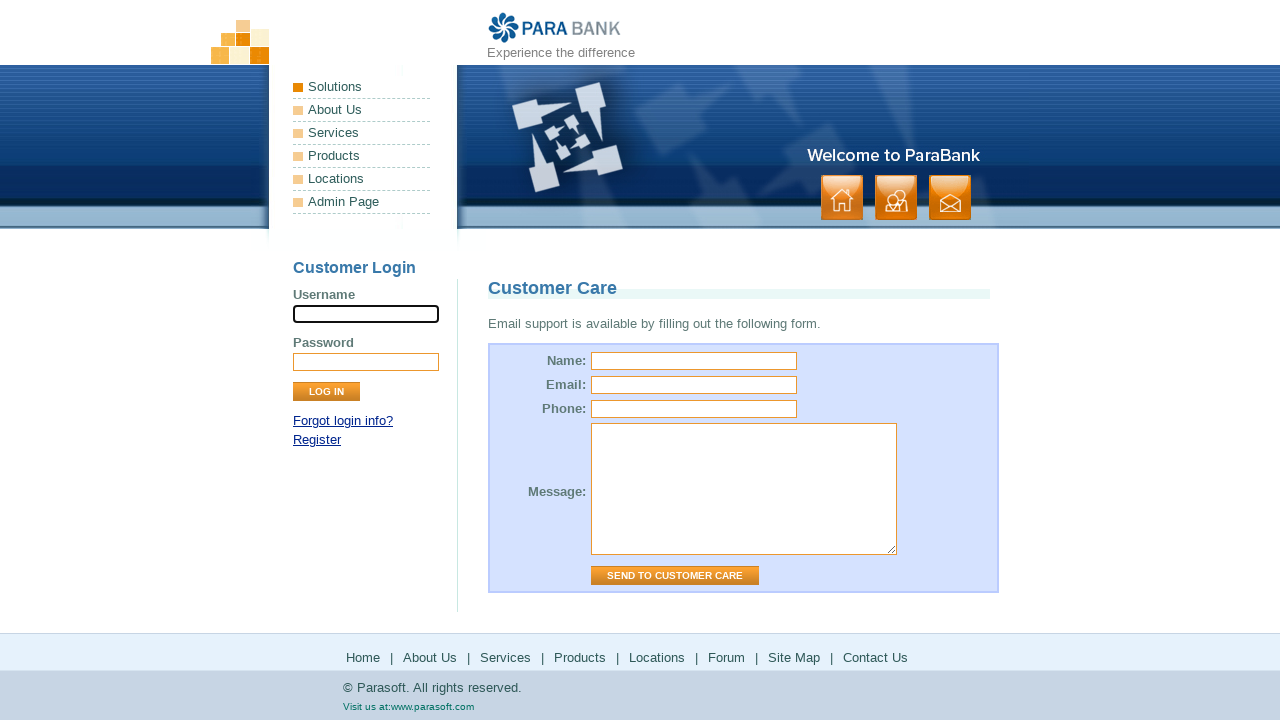

Contact form page fully loaded
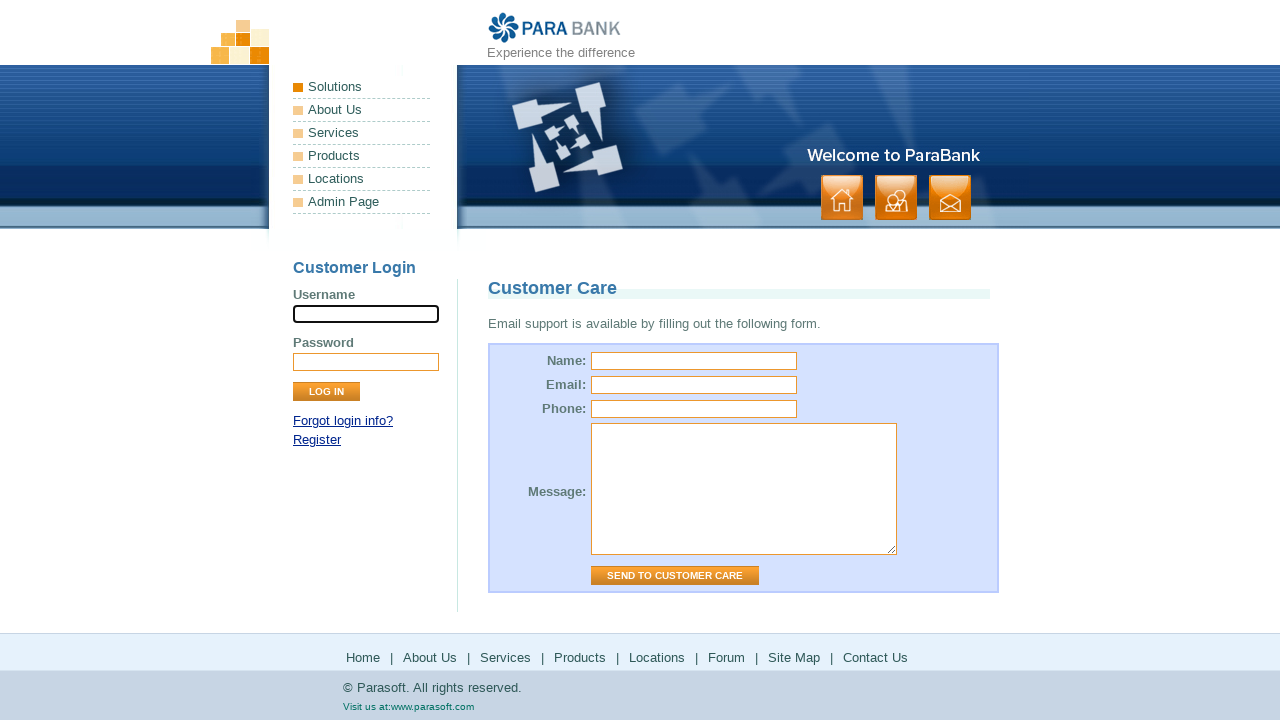

Filled name field with 'Starling De la Cruz' on #name
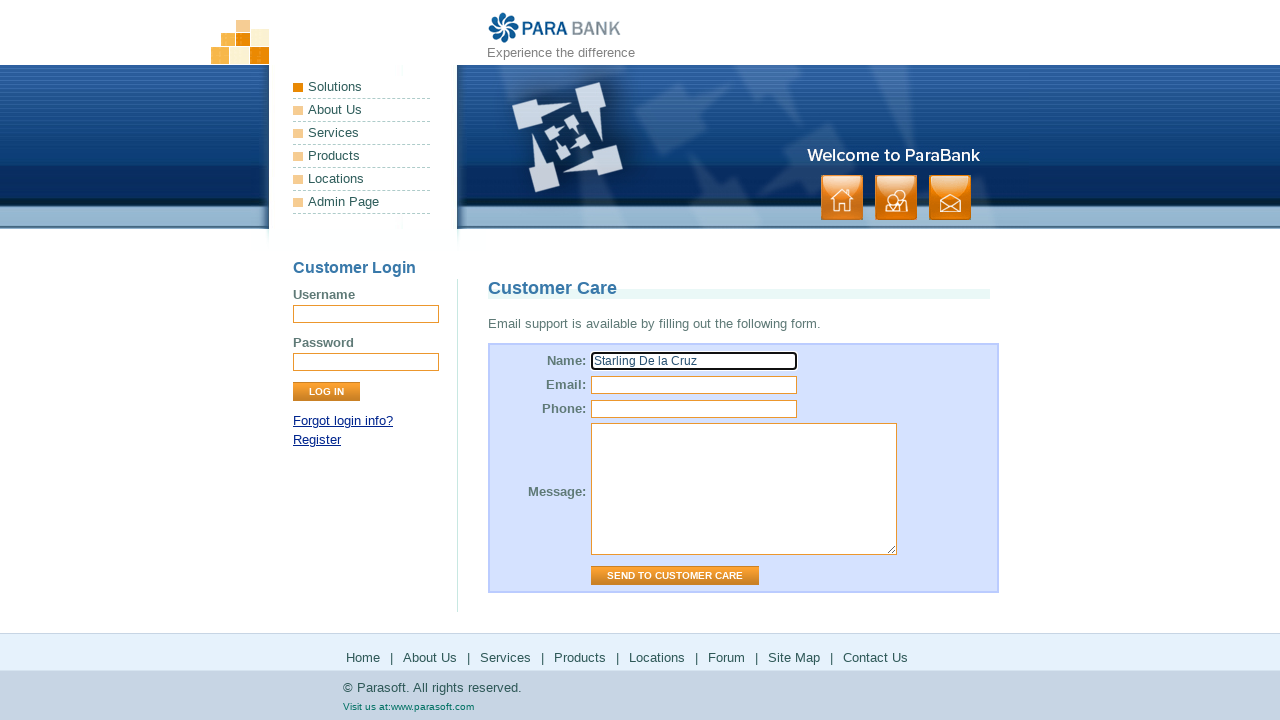

Filled email field with 'starling@gmail.com' on #email
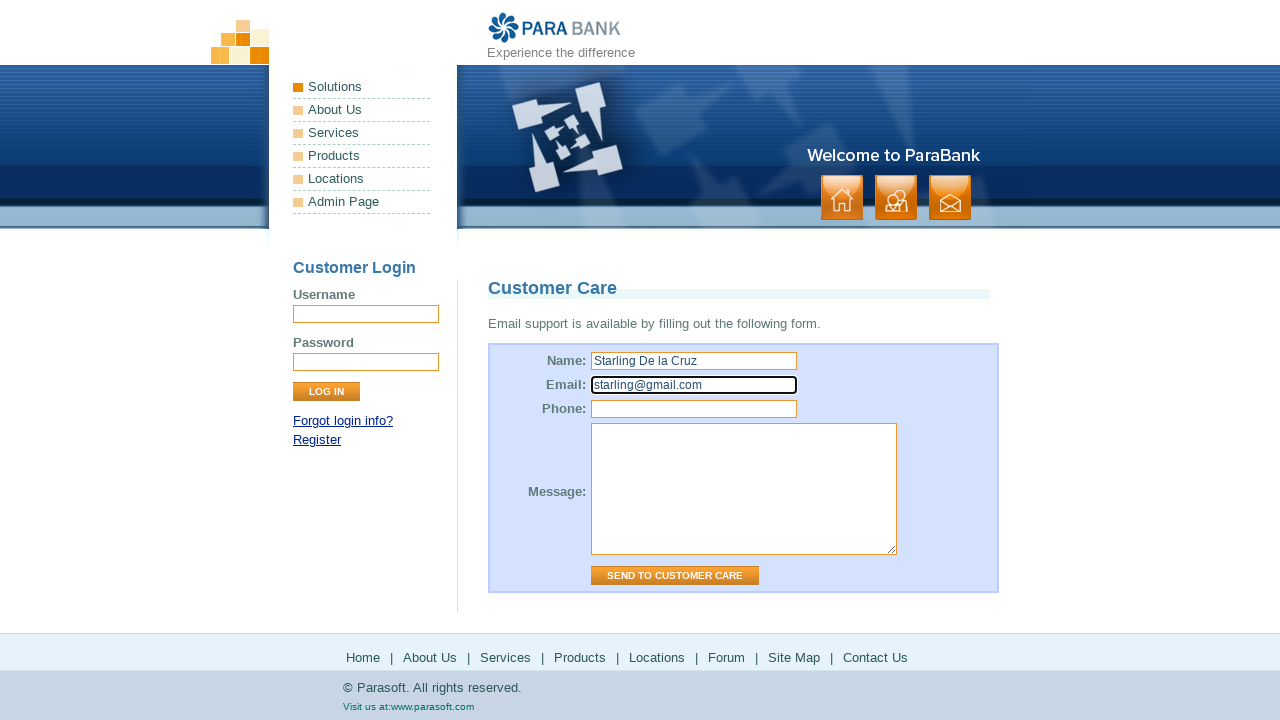

Filled phone field with '8091234567' on #phone
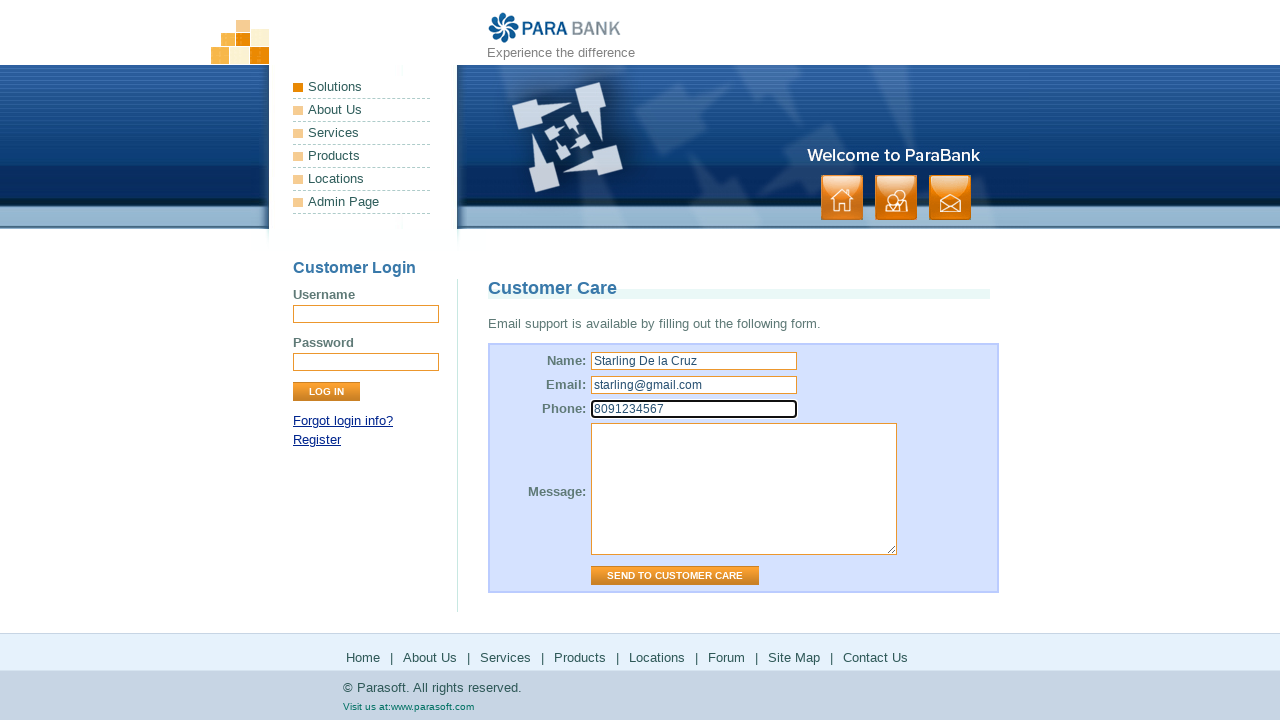

Filled message field with test message on #message
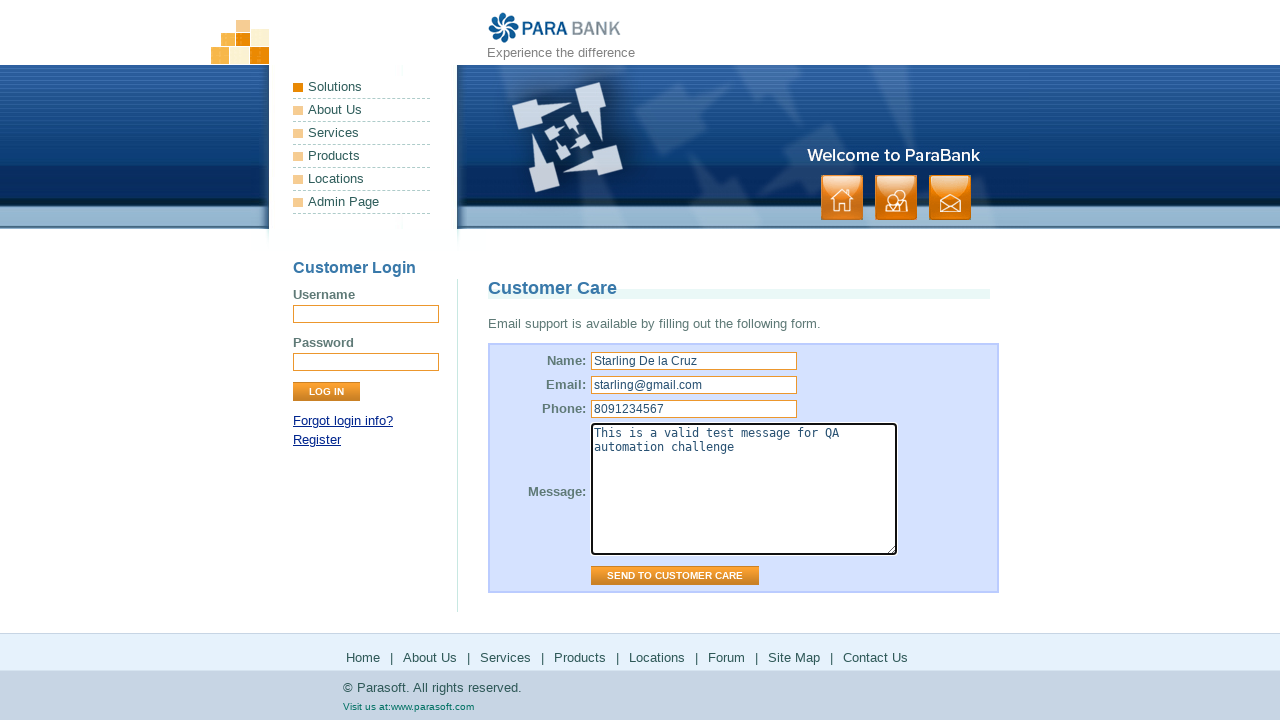

Clicked 'Send to Customer Care' button to submit form at (675, 576) on input[value="Send to Customer Care"]
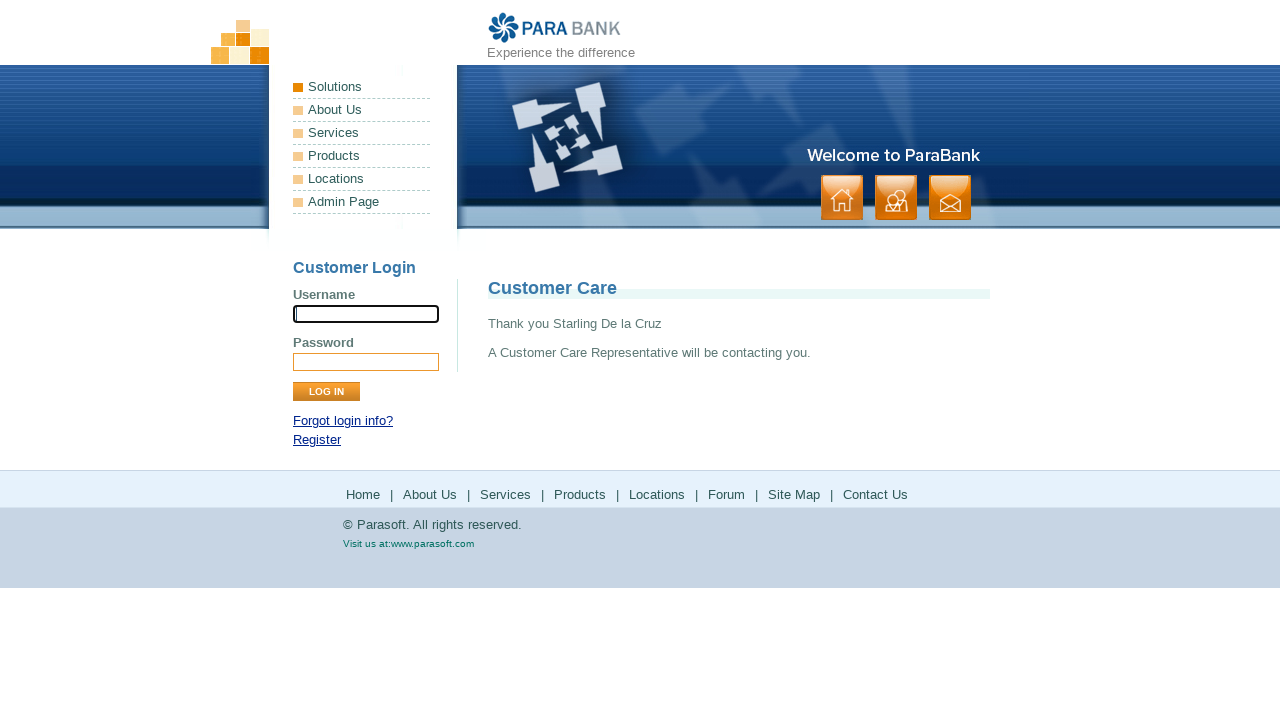

Form submission processed and page fully loaded
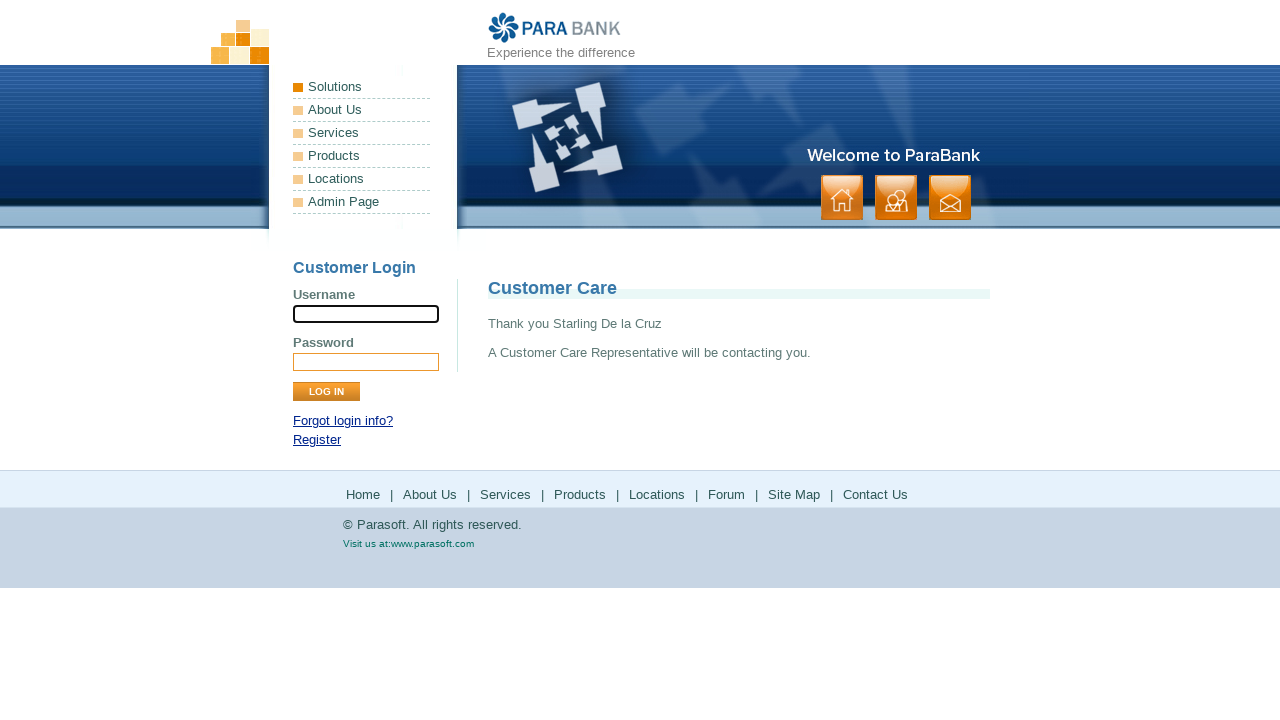

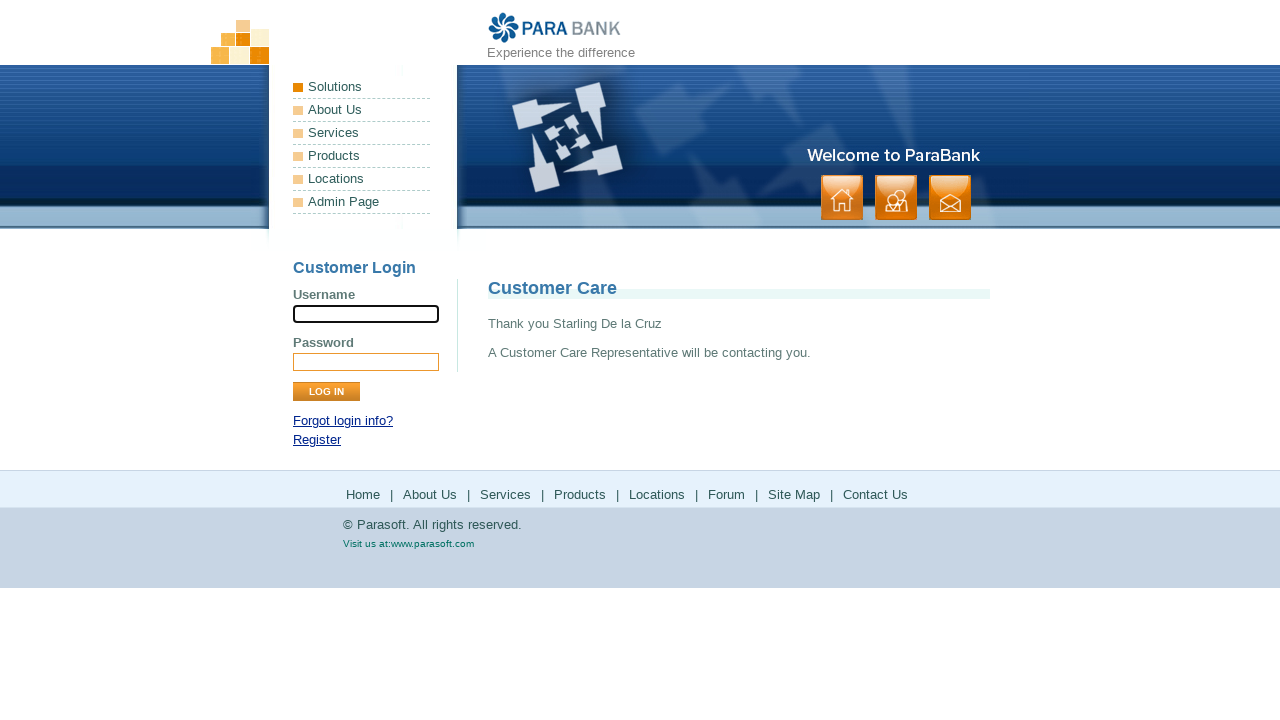